Tests that the Clear completed button is hidden when no items are completed

Starting URL: https://demo.playwright.dev/todomvc

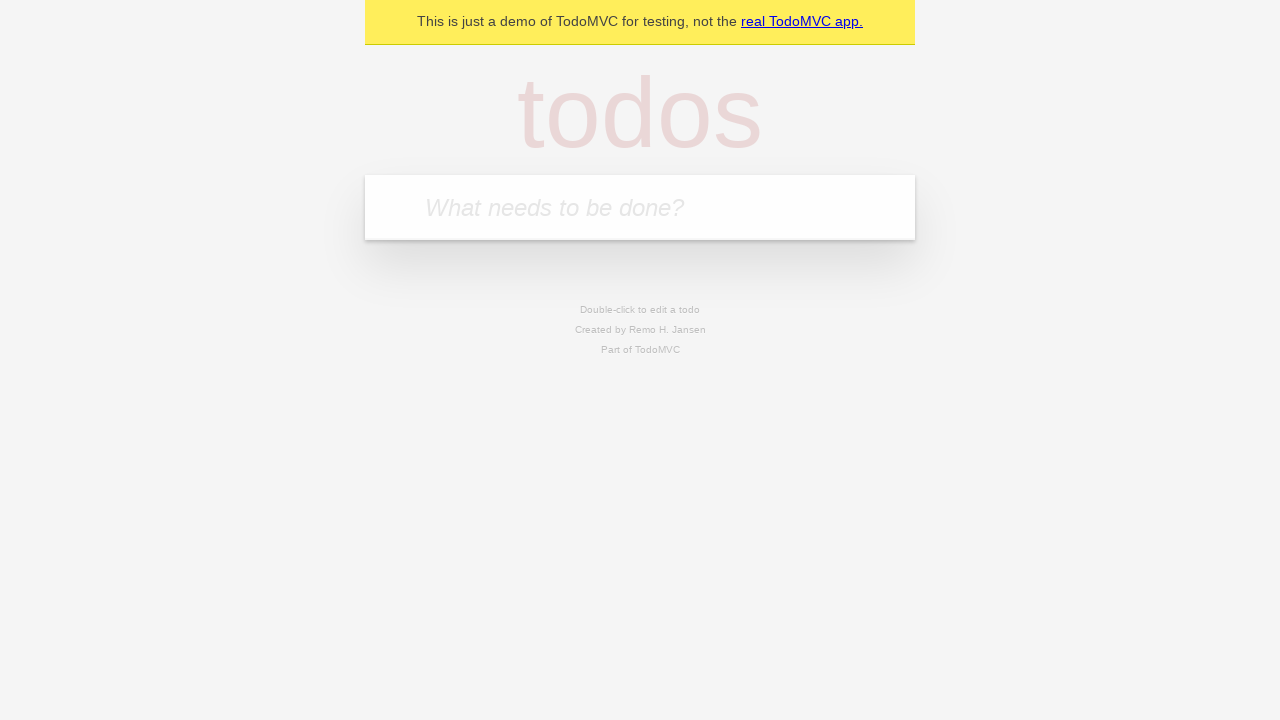

Filled todo input with 'buy some cheese' on internal:attr=[placeholder="What needs to be done?"i]
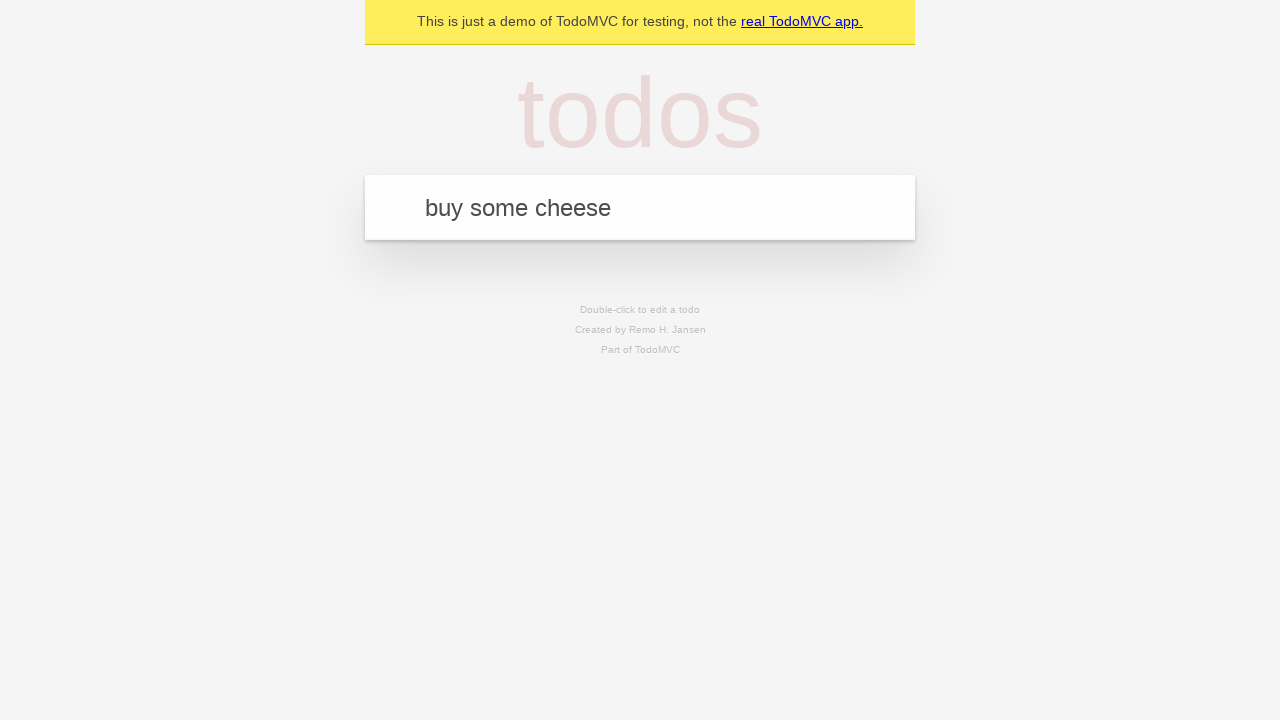

Pressed Enter to add first todo on internal:attr=[placeholder="What needs to be done?"i]
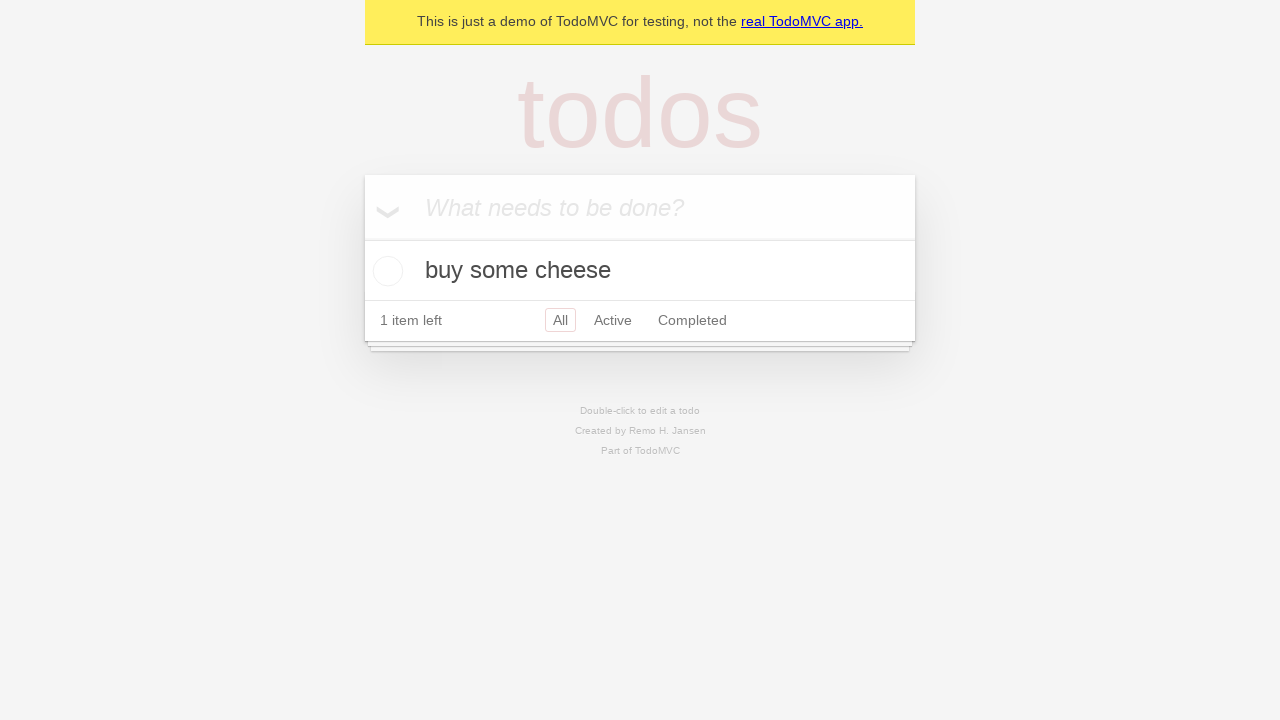

Filled todo input with 'feed the cat' on internal:attr=[placeholder="What needs to be done?"i]
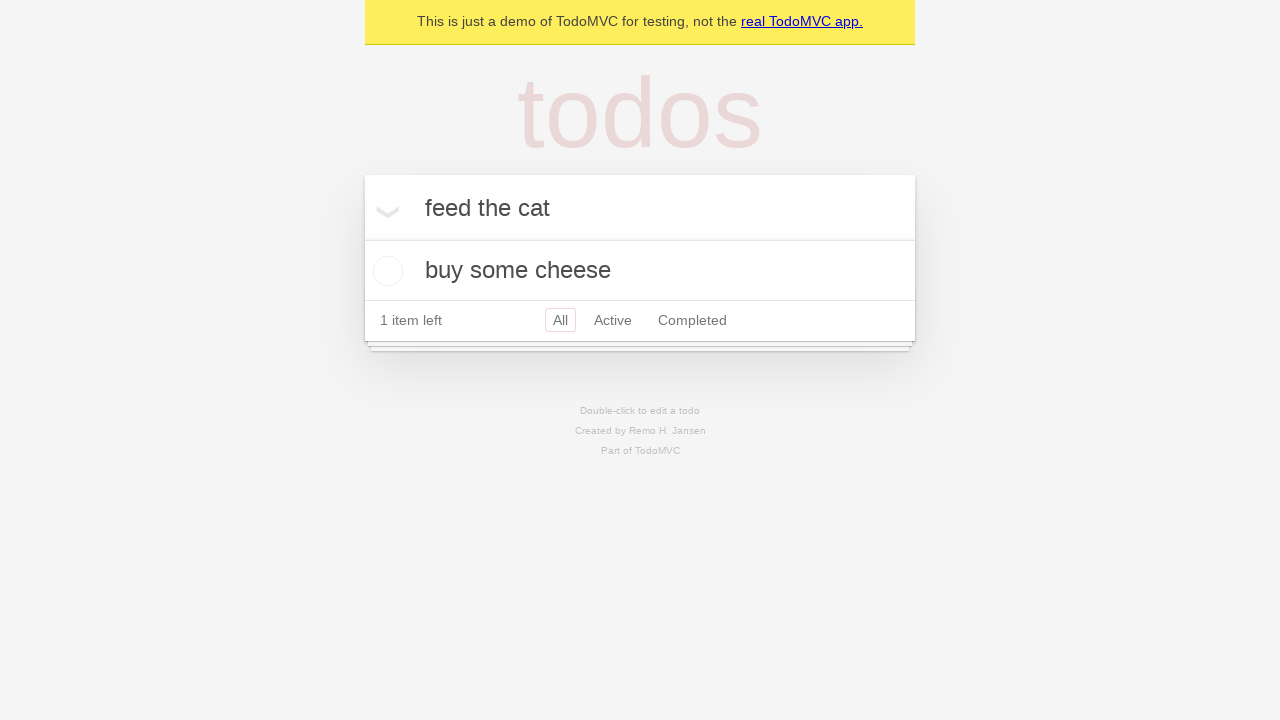

Pressed Enter to add second todo on internal:attr=[placeholder="What needs to be done?"i]
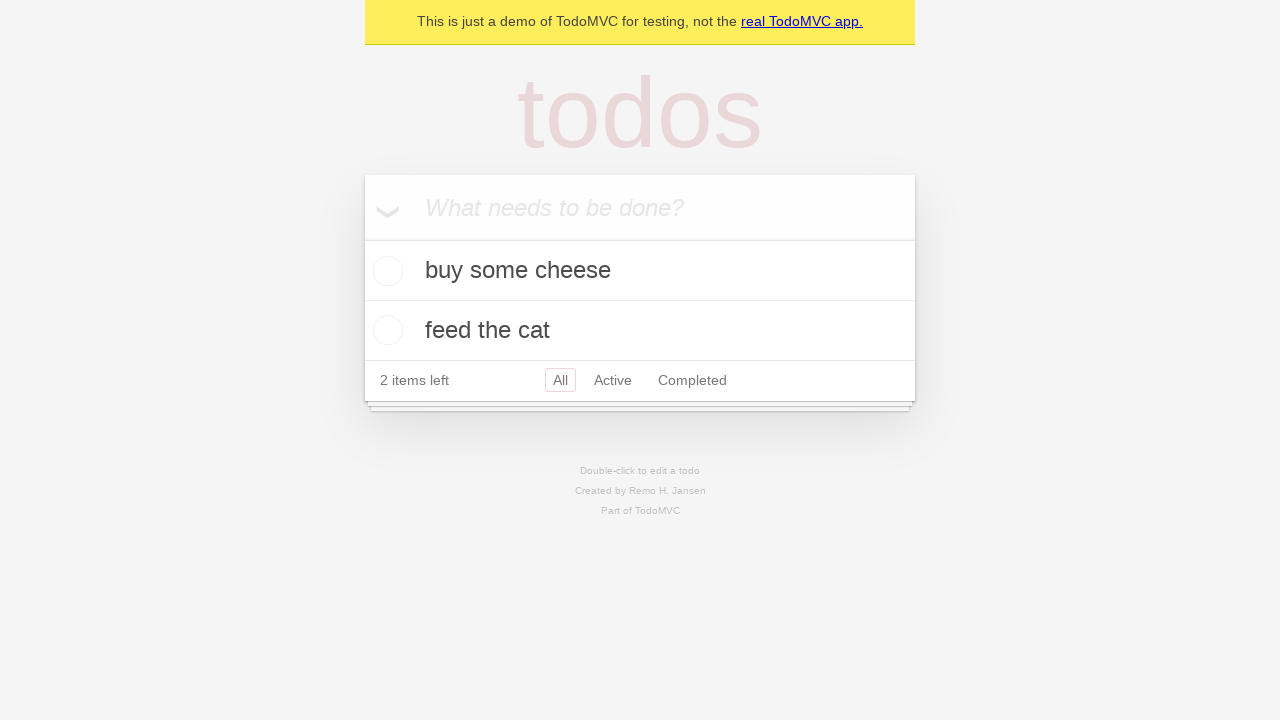

Filled todo input with 'book a doctors appointment' on internal:attr=[placeholder="What needs to be done?"i]
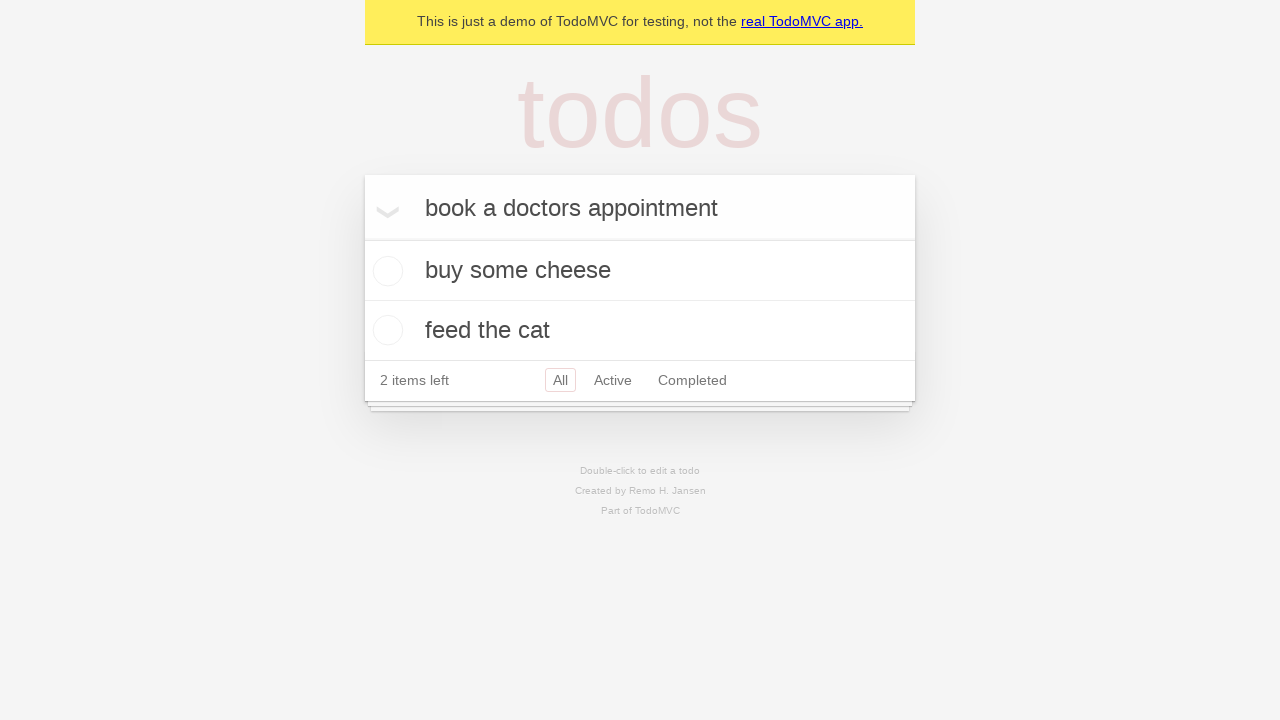

Pressed Enter to add third todo on internal:attr=[placeholder="What needs to be done?"i]
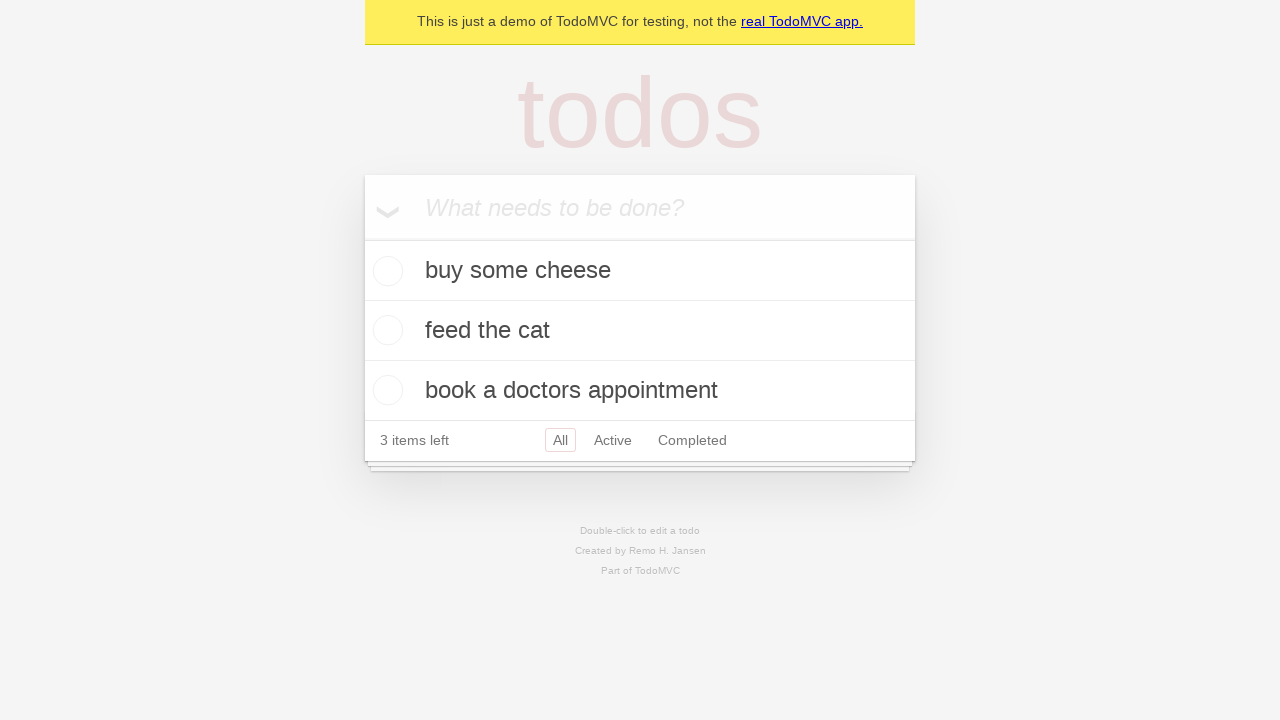

Checked the first todo item at (385, 271) on .todo-list li .toggle >> nth=0
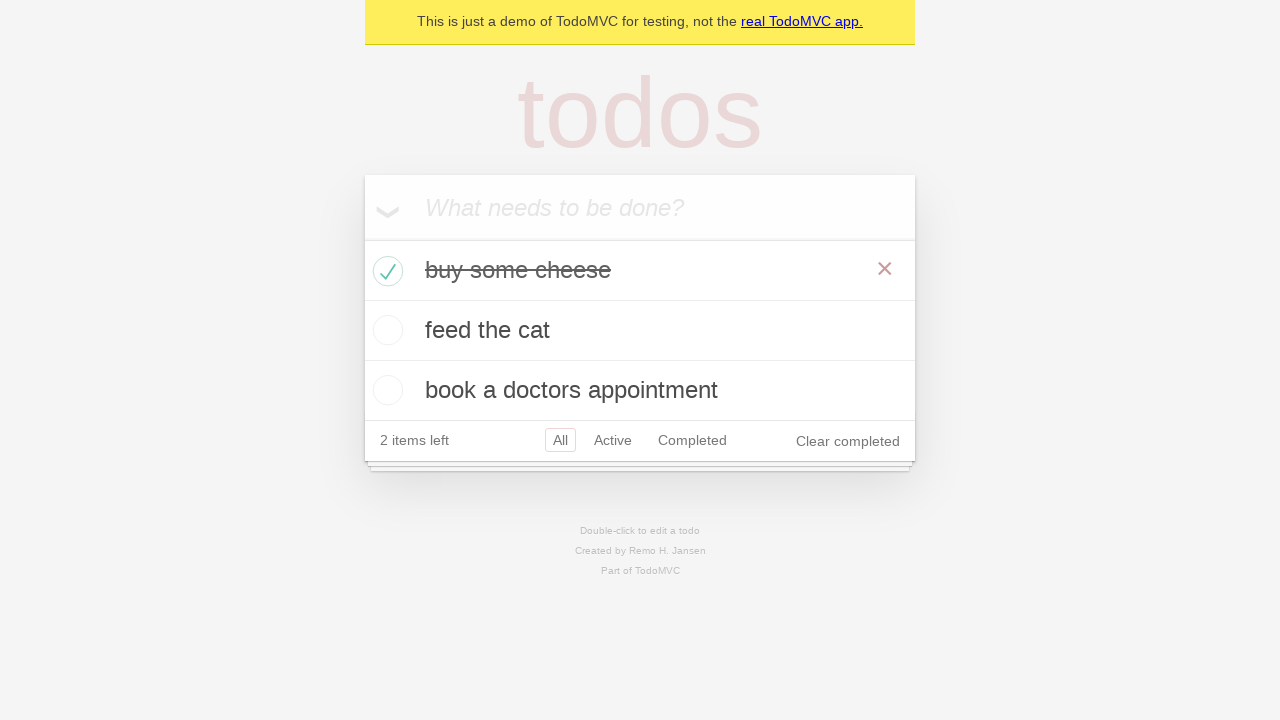

Clicked 'Clear completed' button to remove completed items at (848, 441) on internal:role=button[name="Clear completed"i]
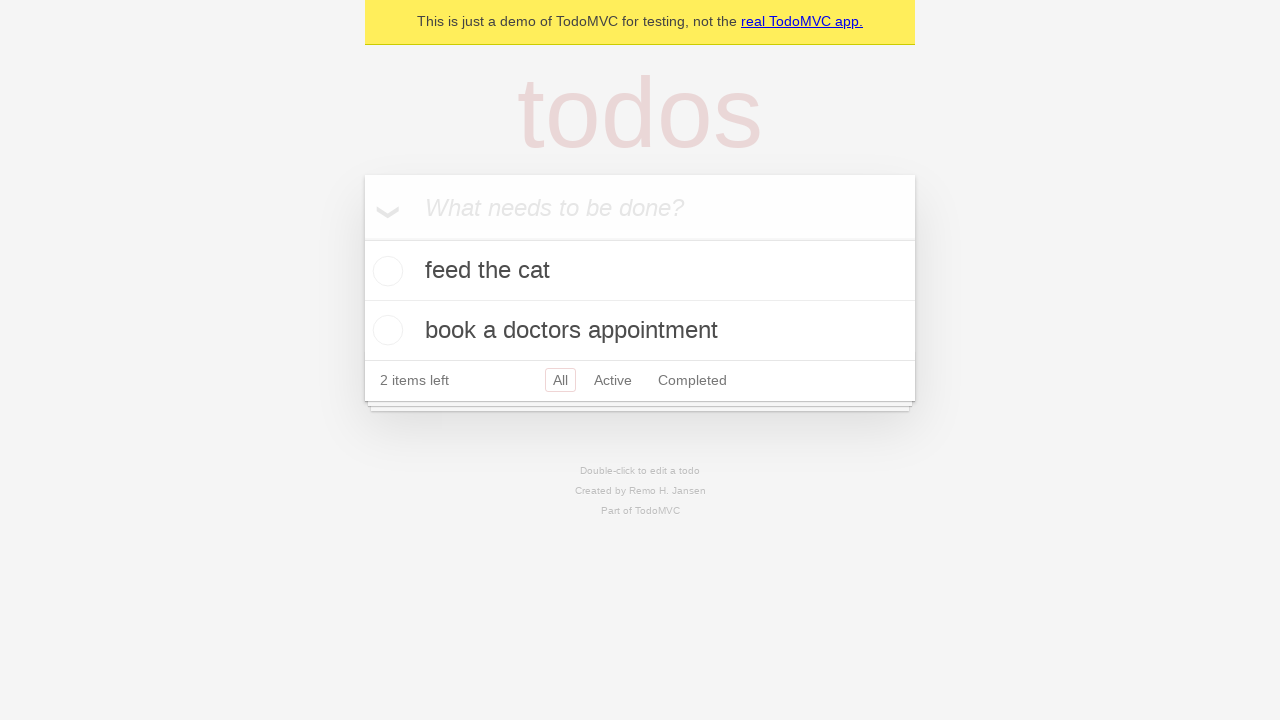

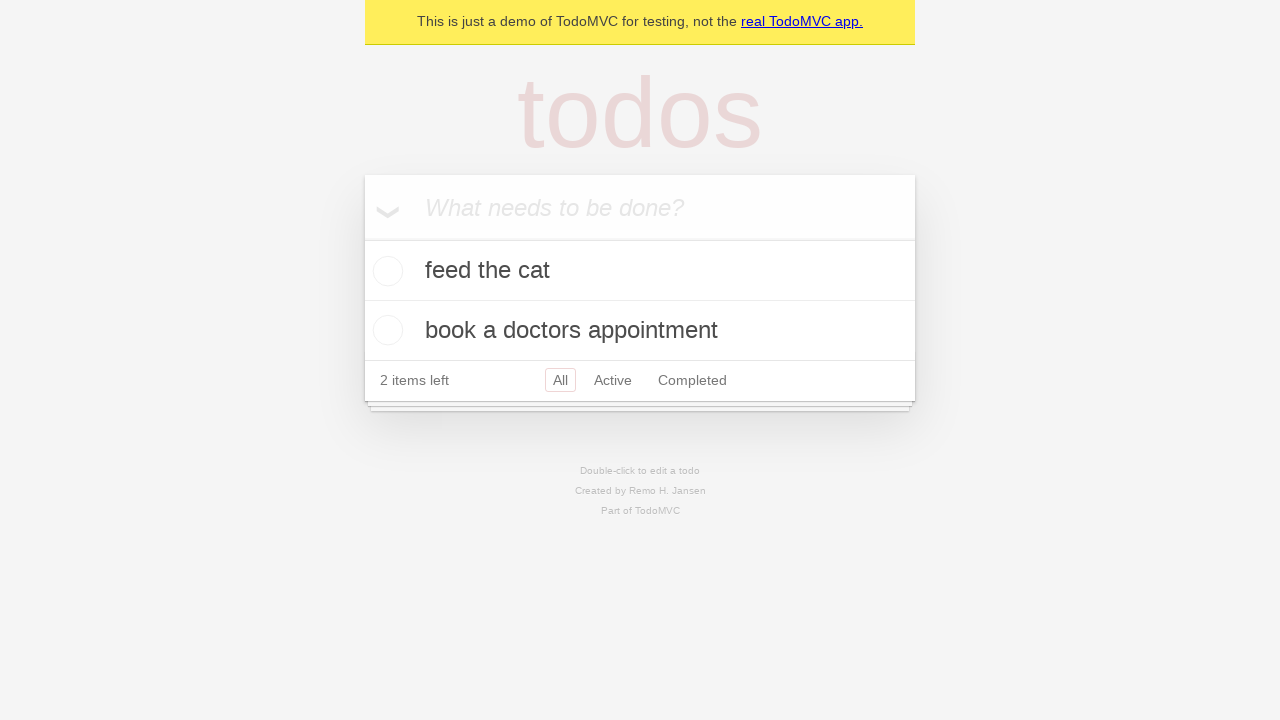